Tests keyboard actions by entering text in uppercase using SHIFT key modifier in a form field

Starting URL: https://awesomeqa.com/practice.html

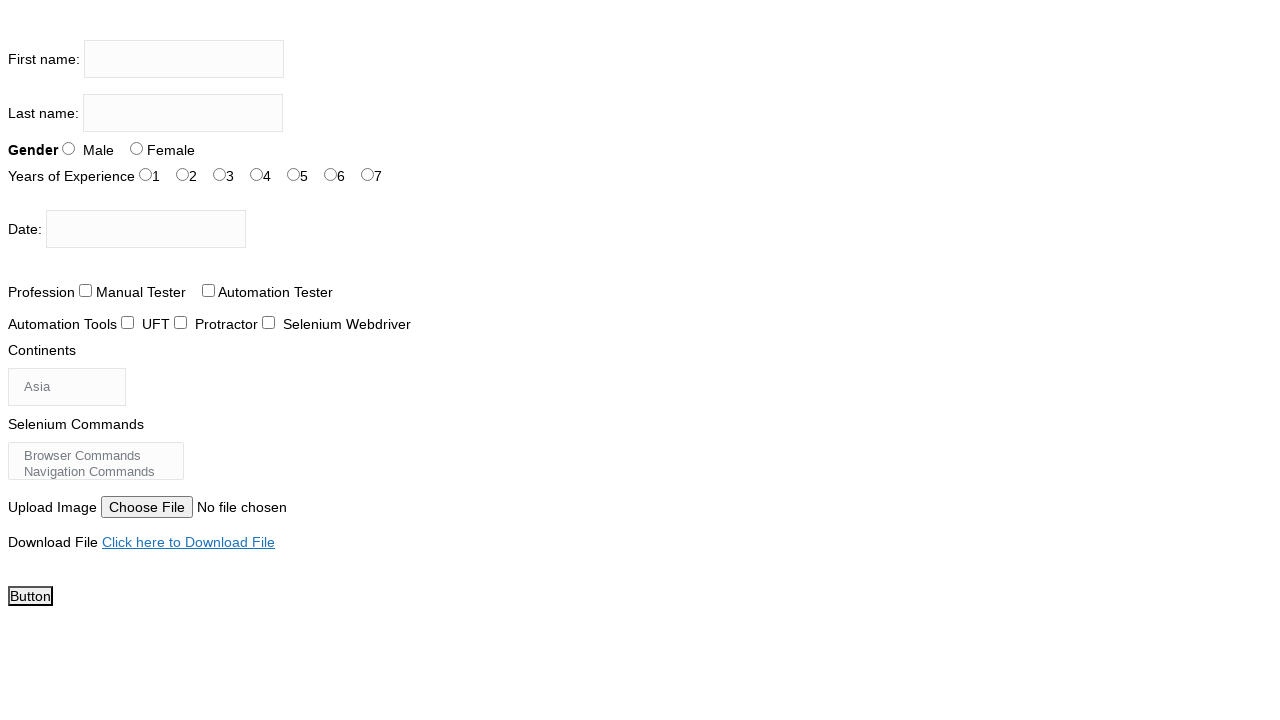

Located firstname input field
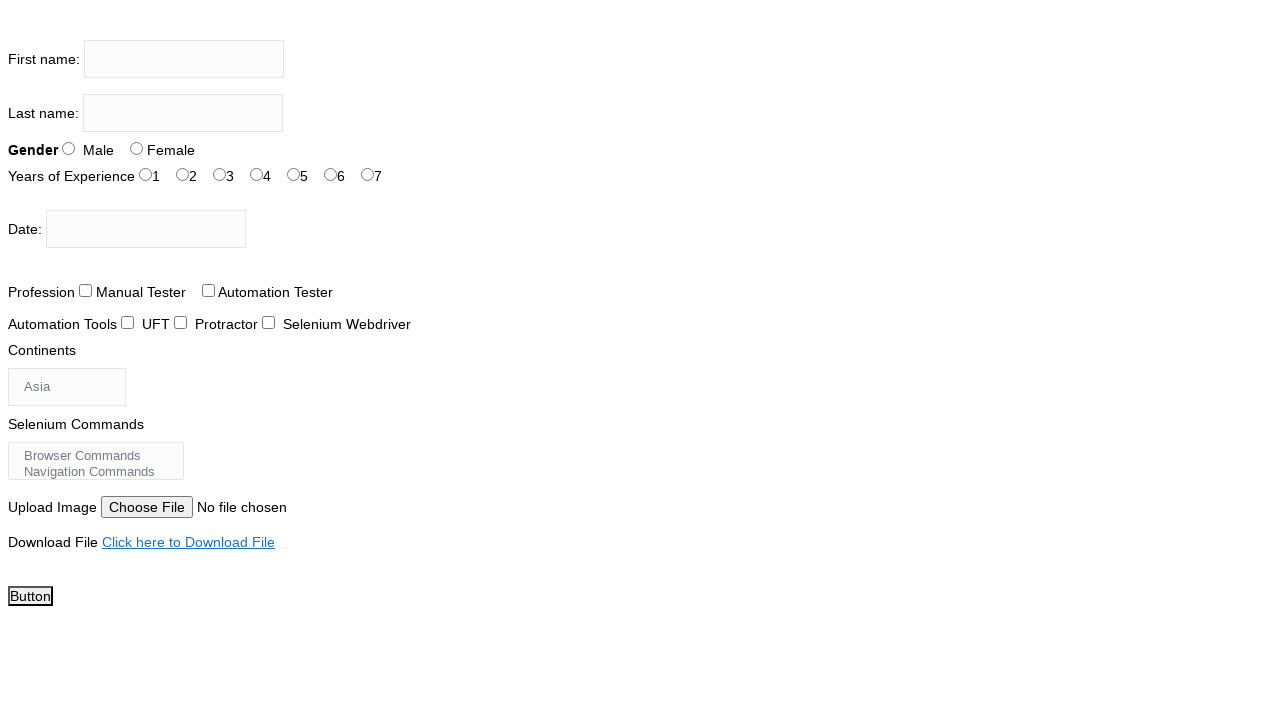

Pressed and held SHIFT key
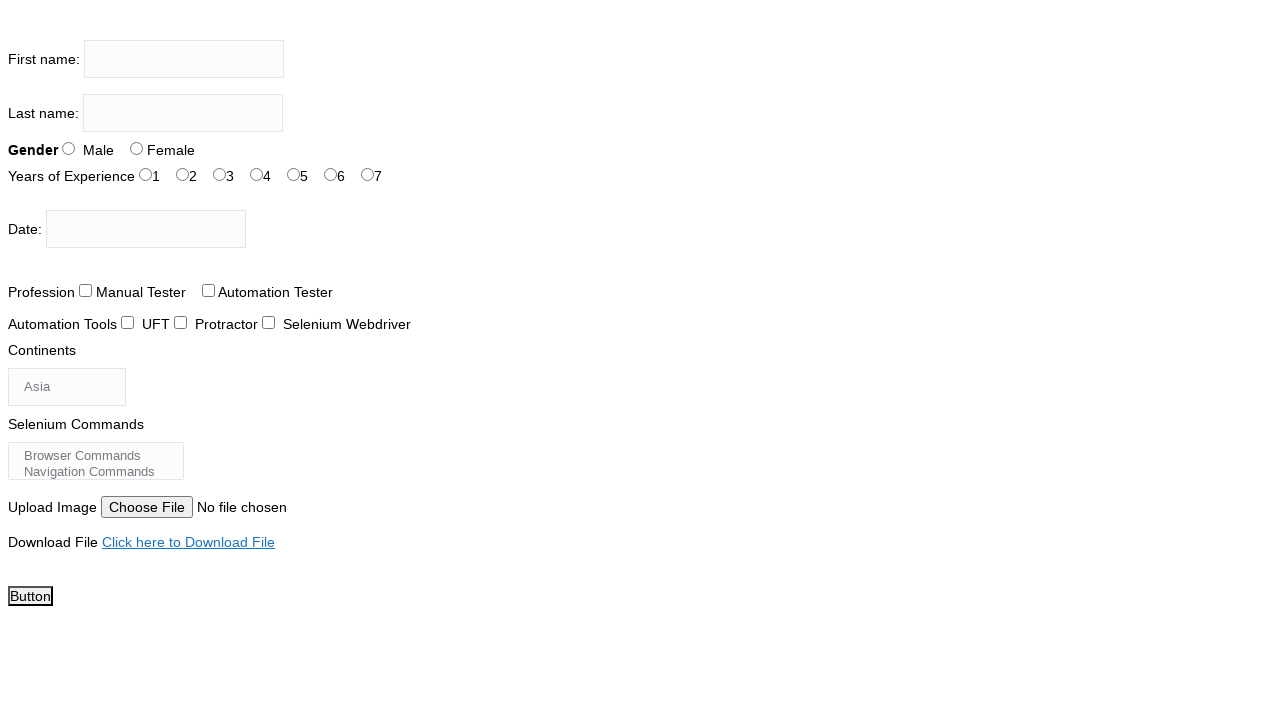

Filled firstname field with 'THE TEST CASE' while SHIFT key held on input[name='firstname']
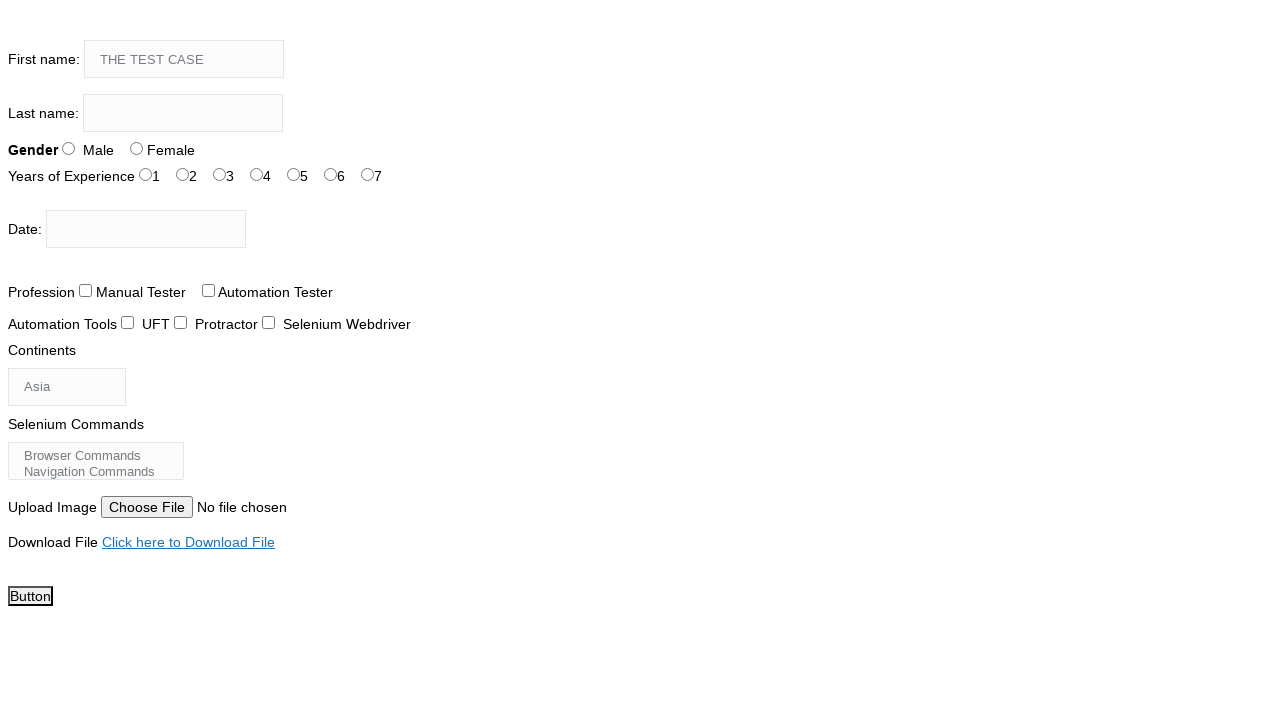

Released SHIFT key
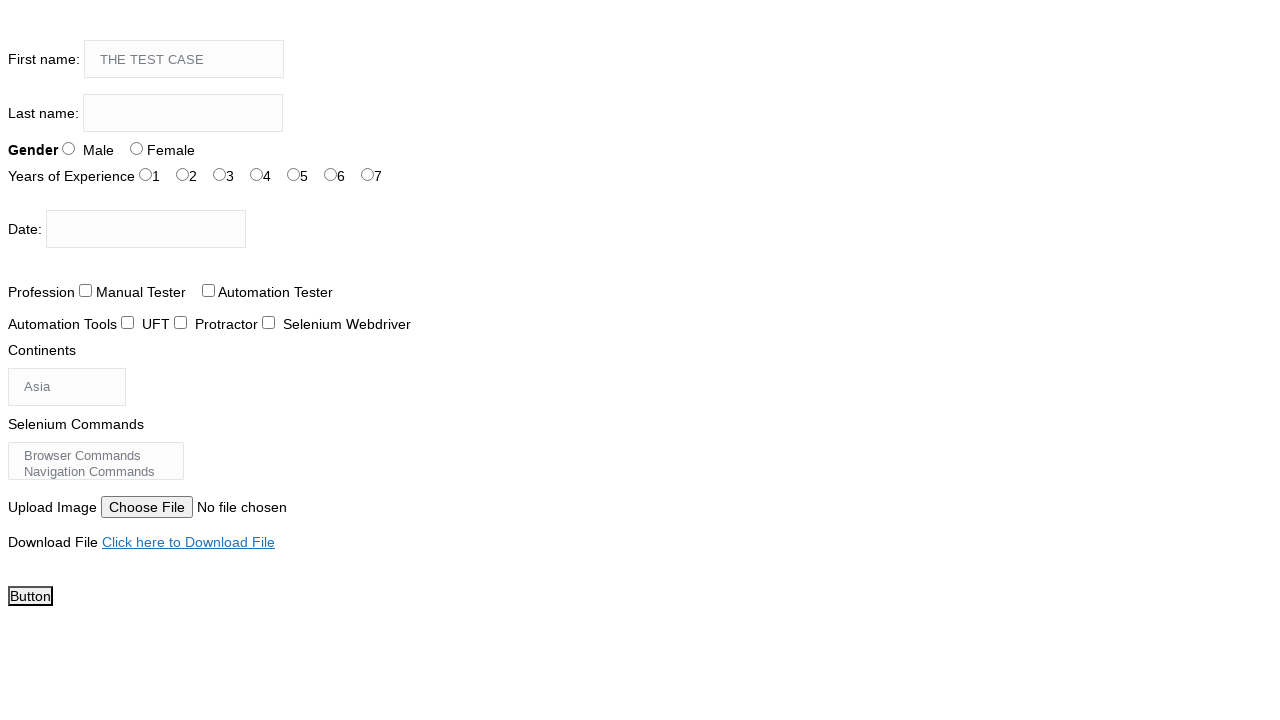

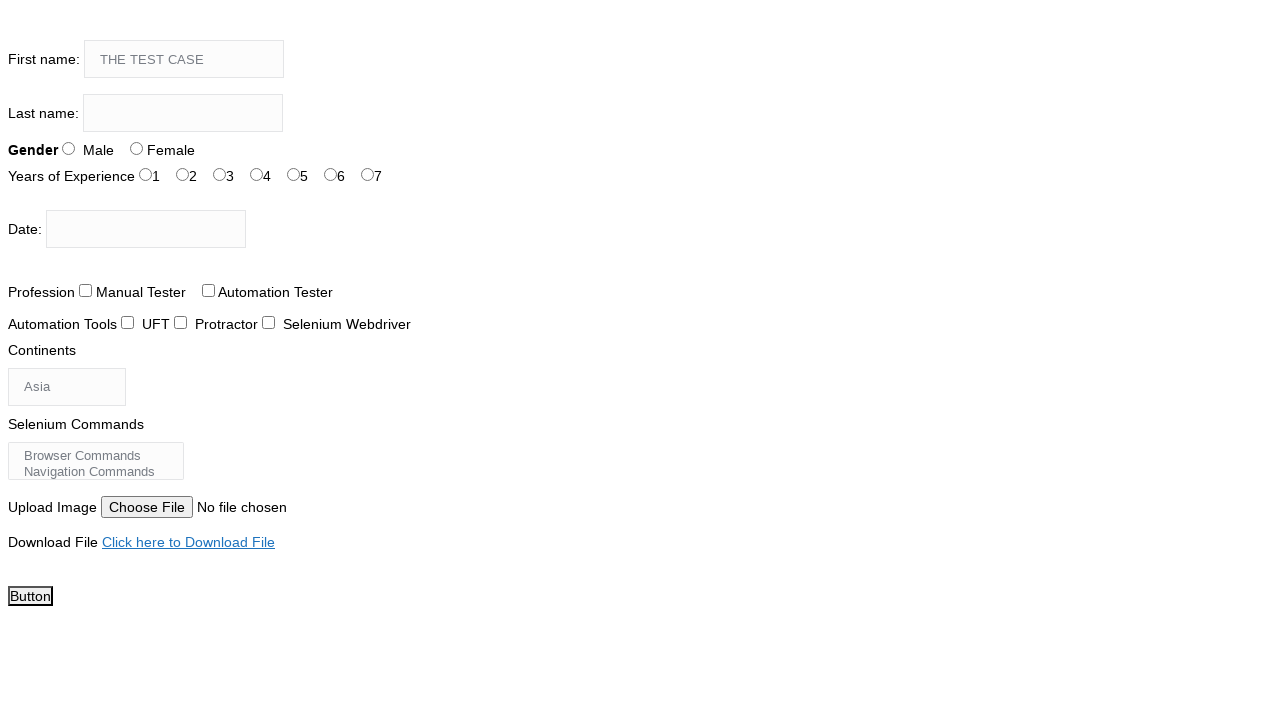